Tests that 3 radio buttons are displayed on the radio button page

Starting URL: https://demoqa.com/elements

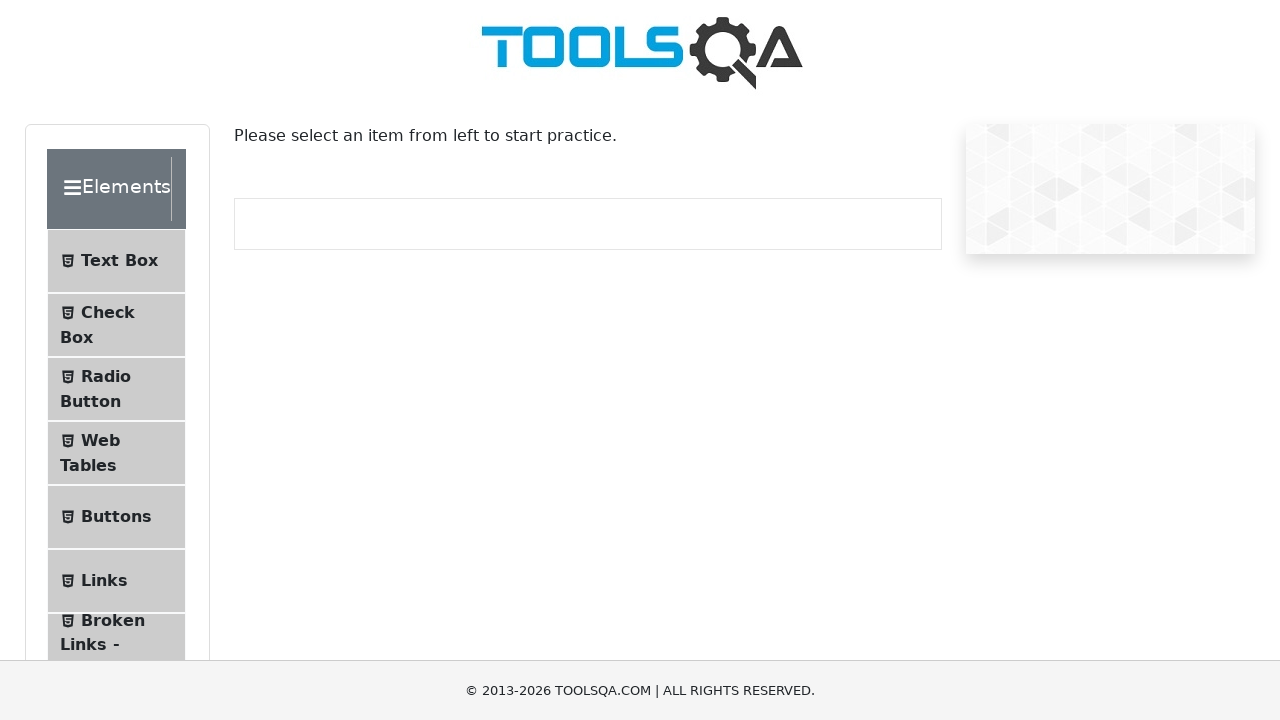

Clicked on Radio Button menu item at (116, 389) on #item-2
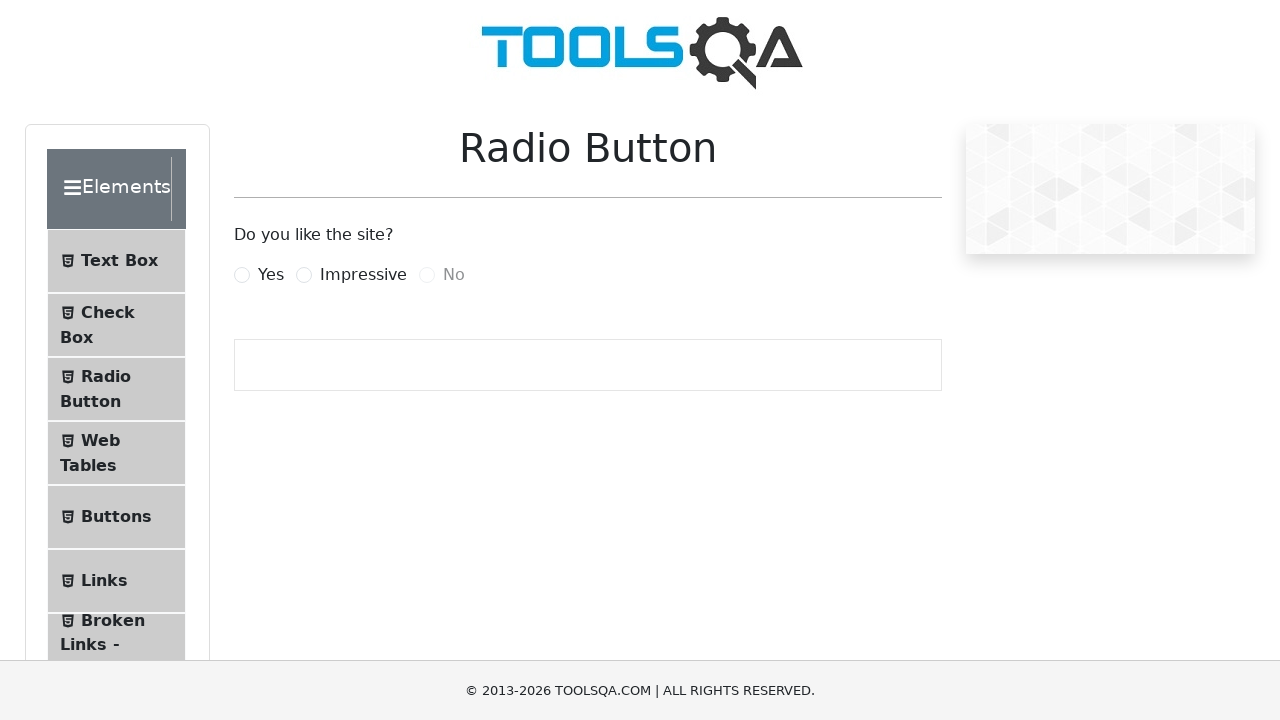

Radio buttons loaded on the page
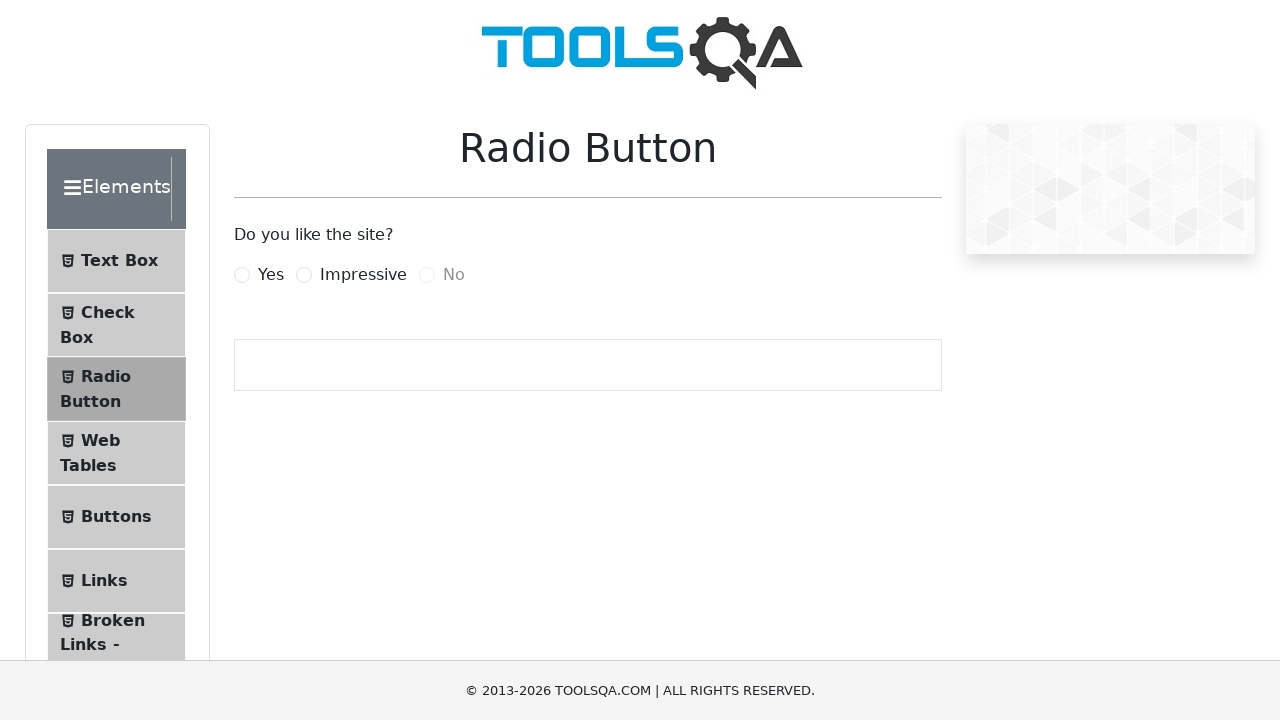

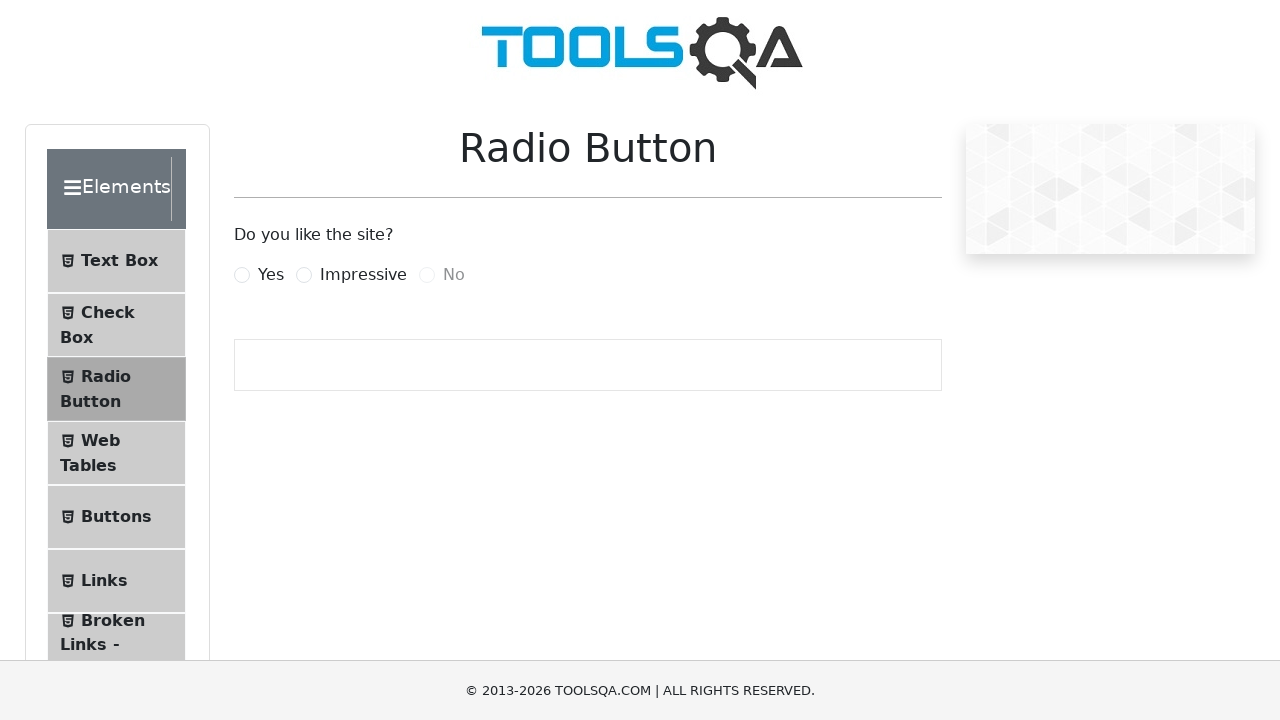